Tests a simple form demo by navigating to the practice section, clicking on simple form demo, entering text in an input field, and clicking the show message button.

Starting URL: http://syntaxprojects.com/

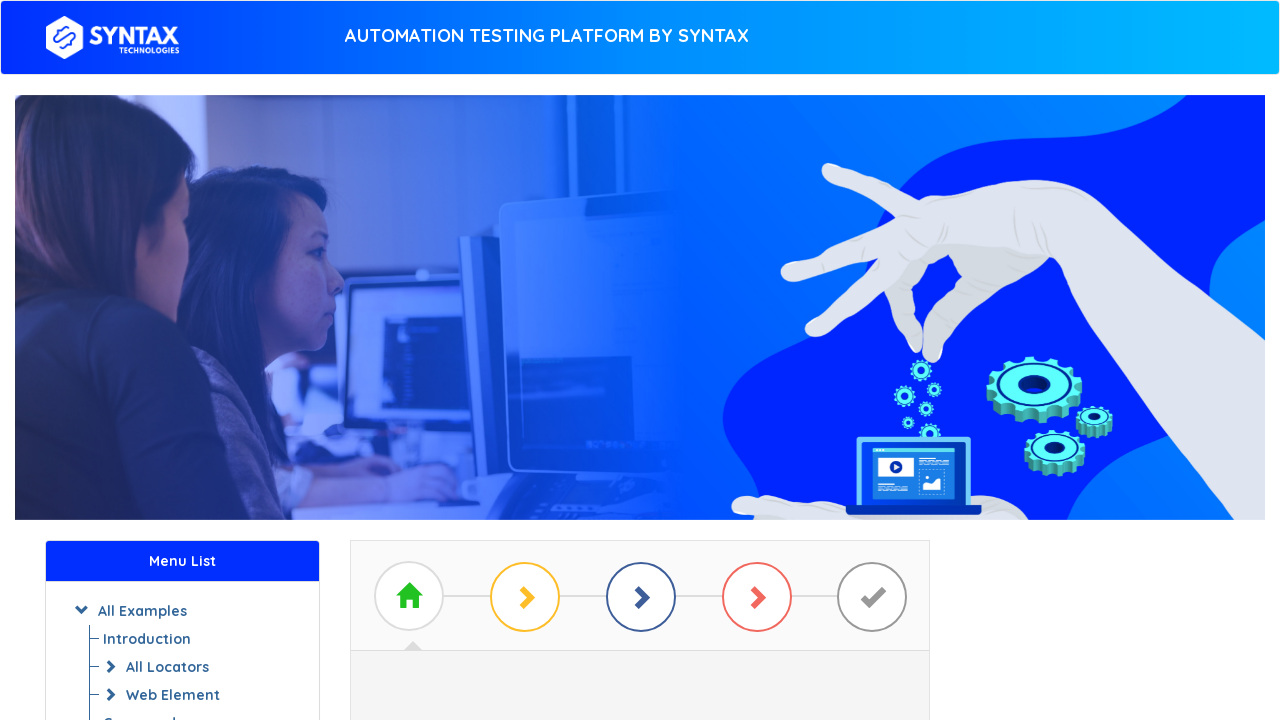

Clicked on 'start practicing' button at (640, 372) on a#btn_basic_example
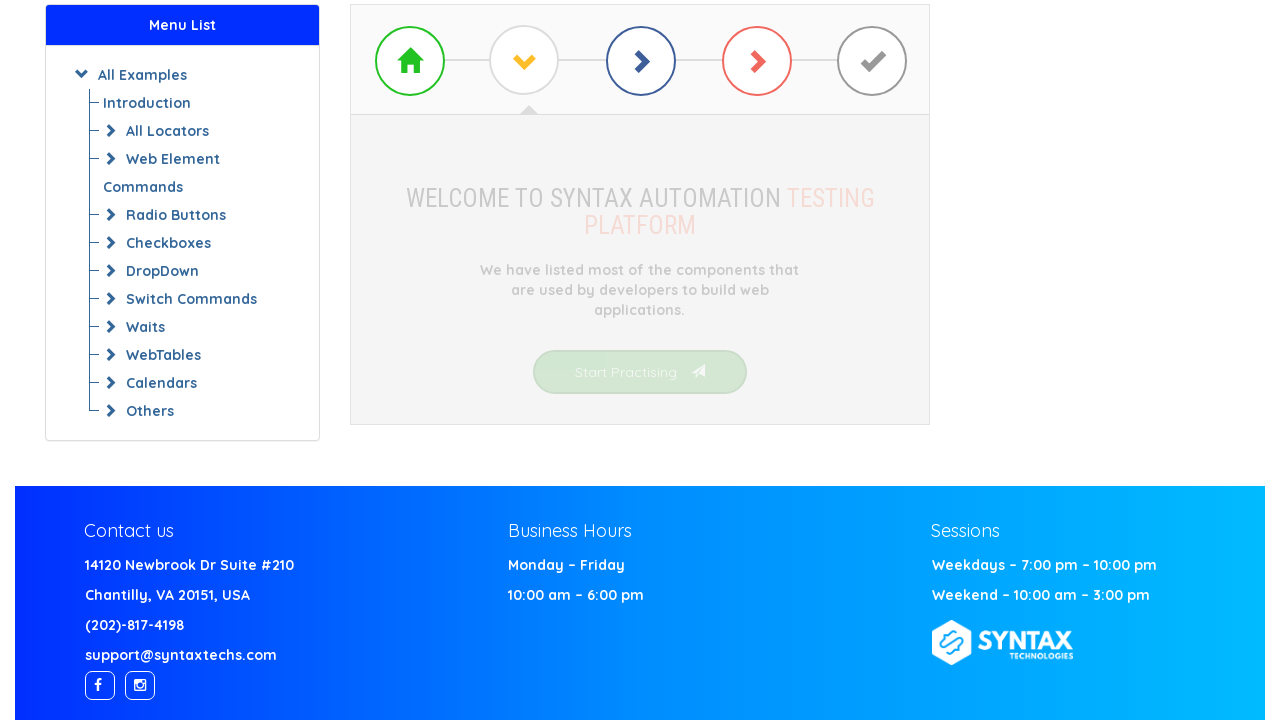

Waited for simple form demo link to load
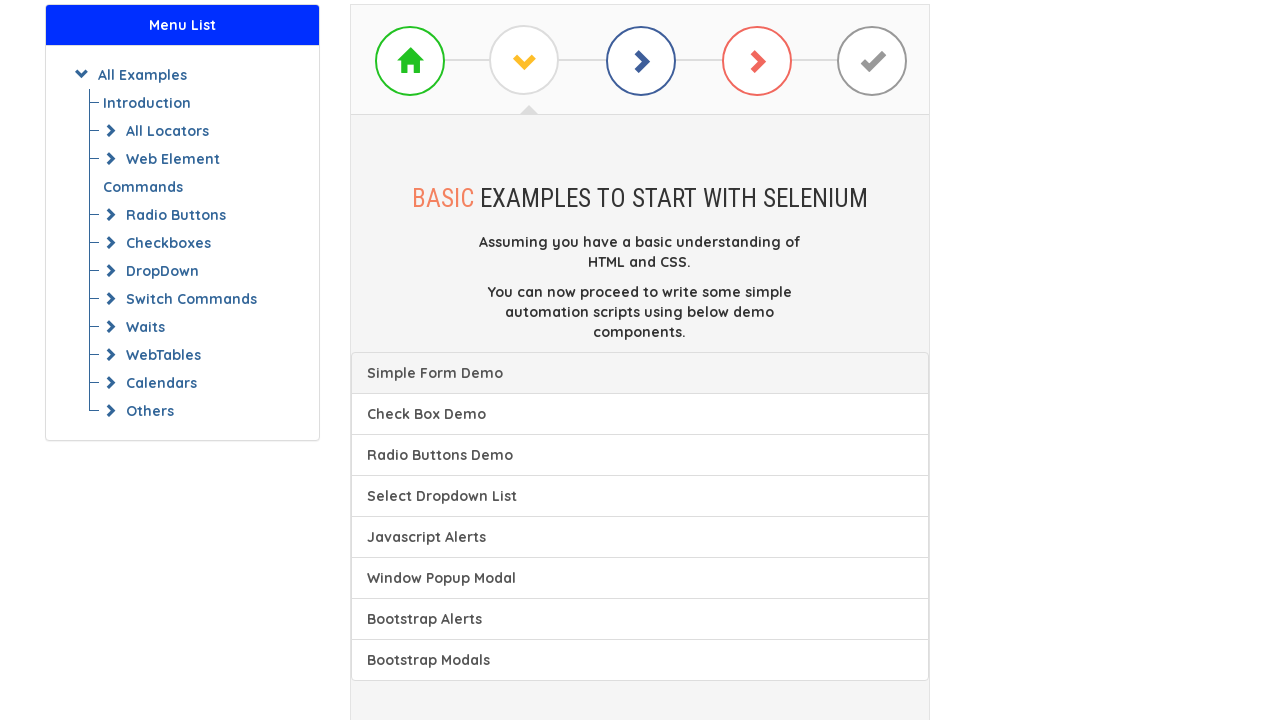

Clicked on simple form demo link at (640, 373) on a.list-group-item
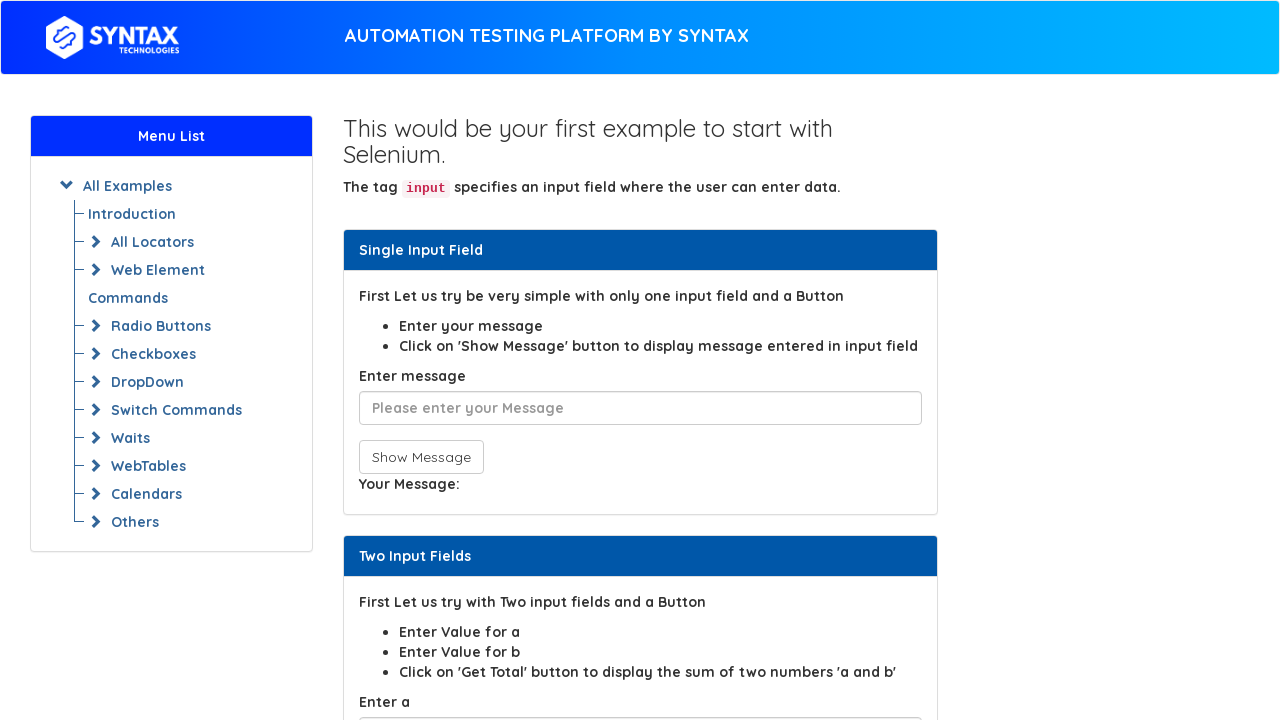

Waited for form input field to load
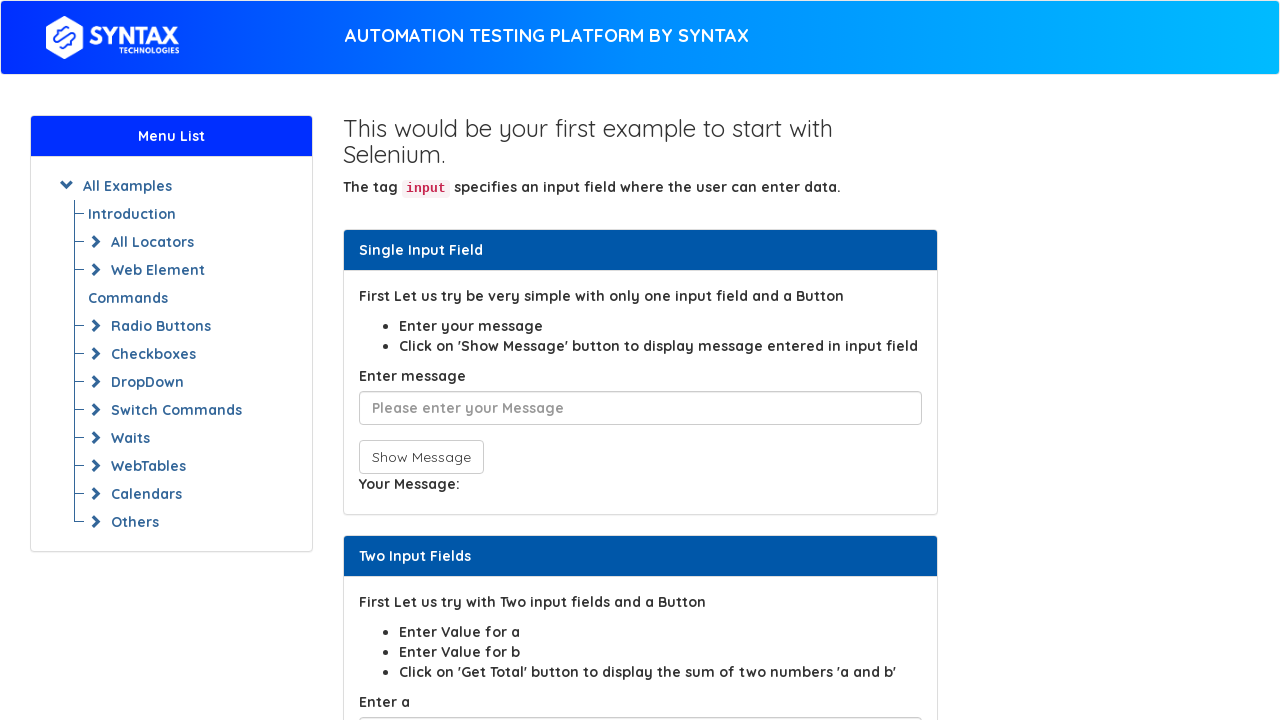

Entered 'ABVGD' in the input field on input.form-control
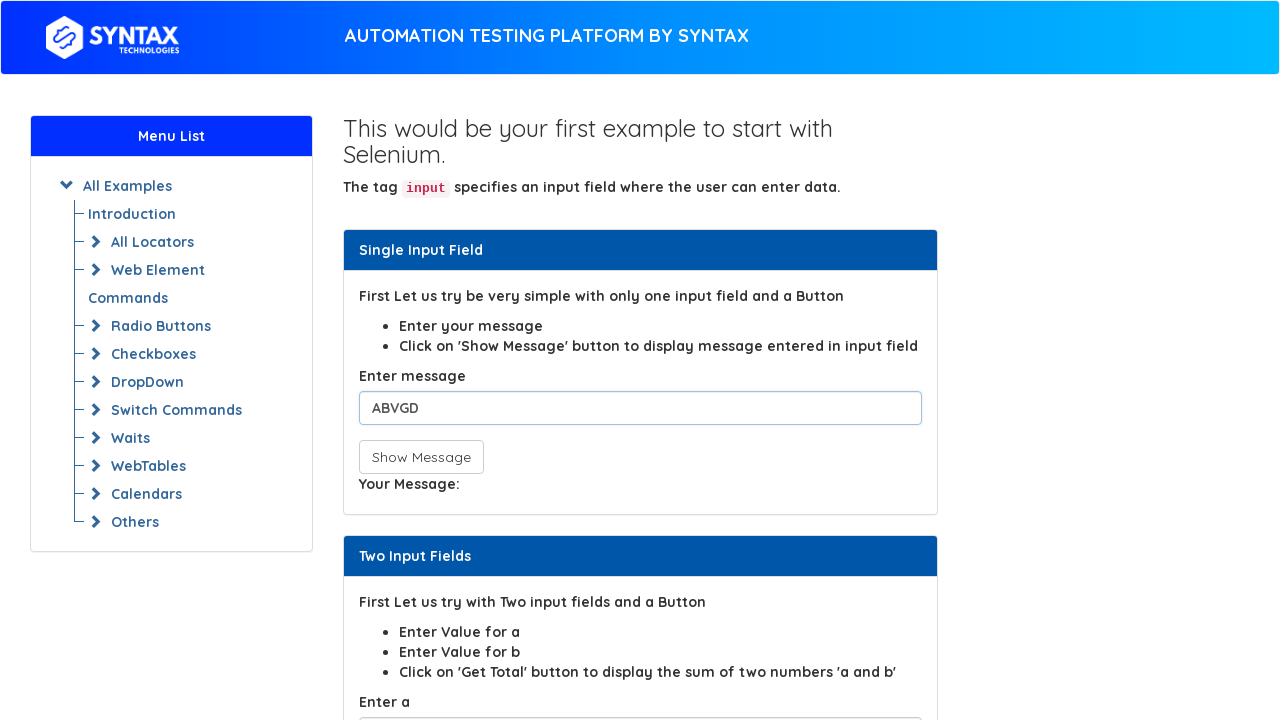

Clicked the 'show message' button at (421, 457) on button[type='button']
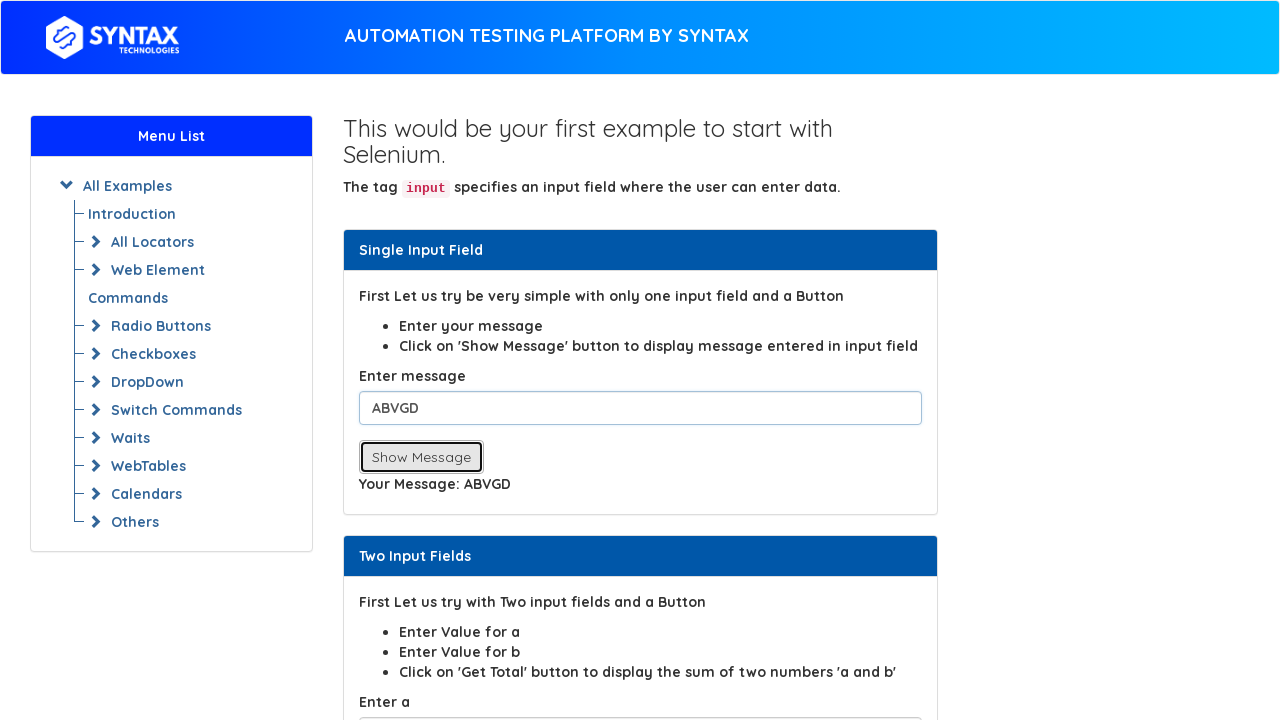

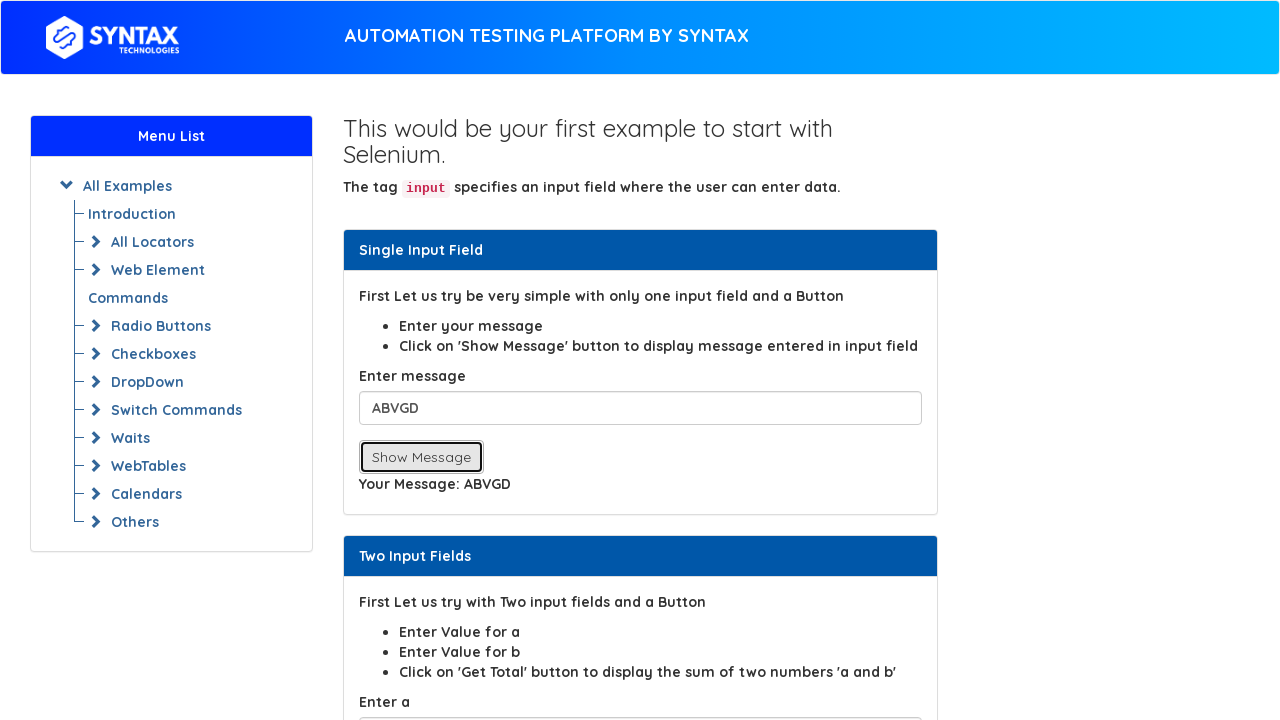